Tests scroll down functionality by scrolling to top of page and then clicking scroll down button

Starting URL: https://www.tutorialspoint.com/selenium/practice/accordion.php

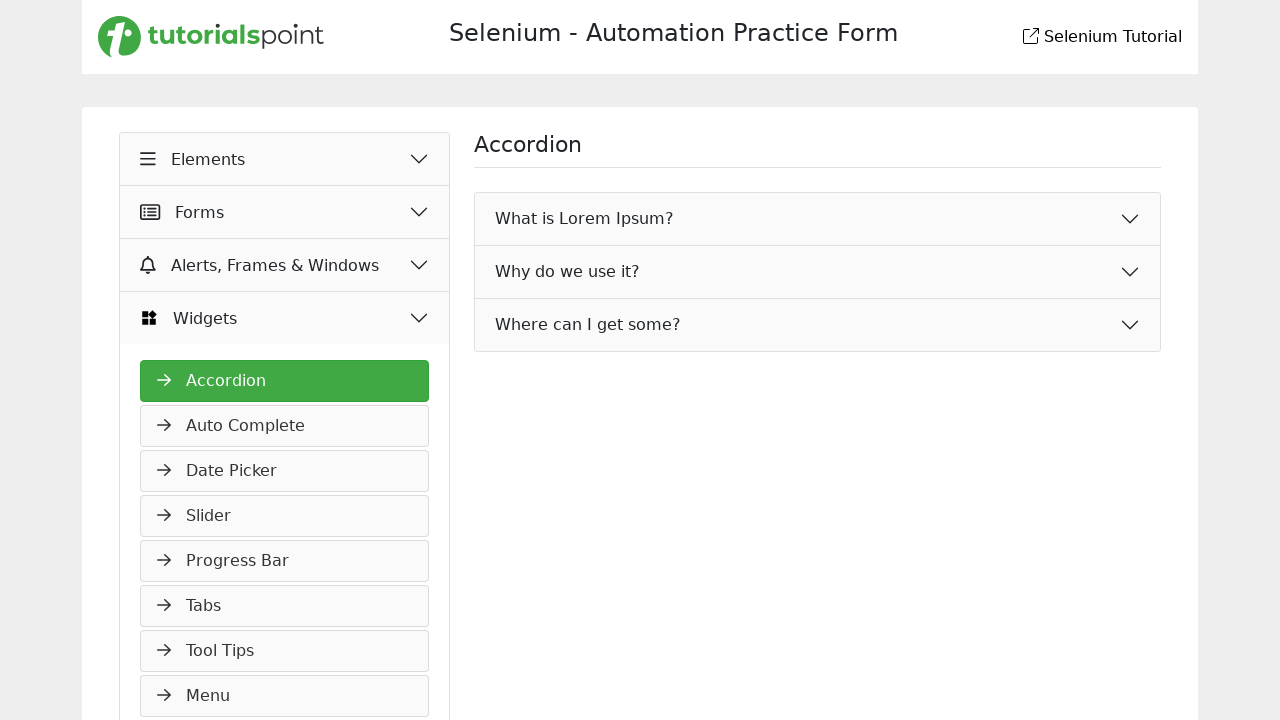

Clicked on 'Scroll Down' link to navigate to scroll down test page at (285, 453) on xpath=//a[normalize-space()='Scoll Down']
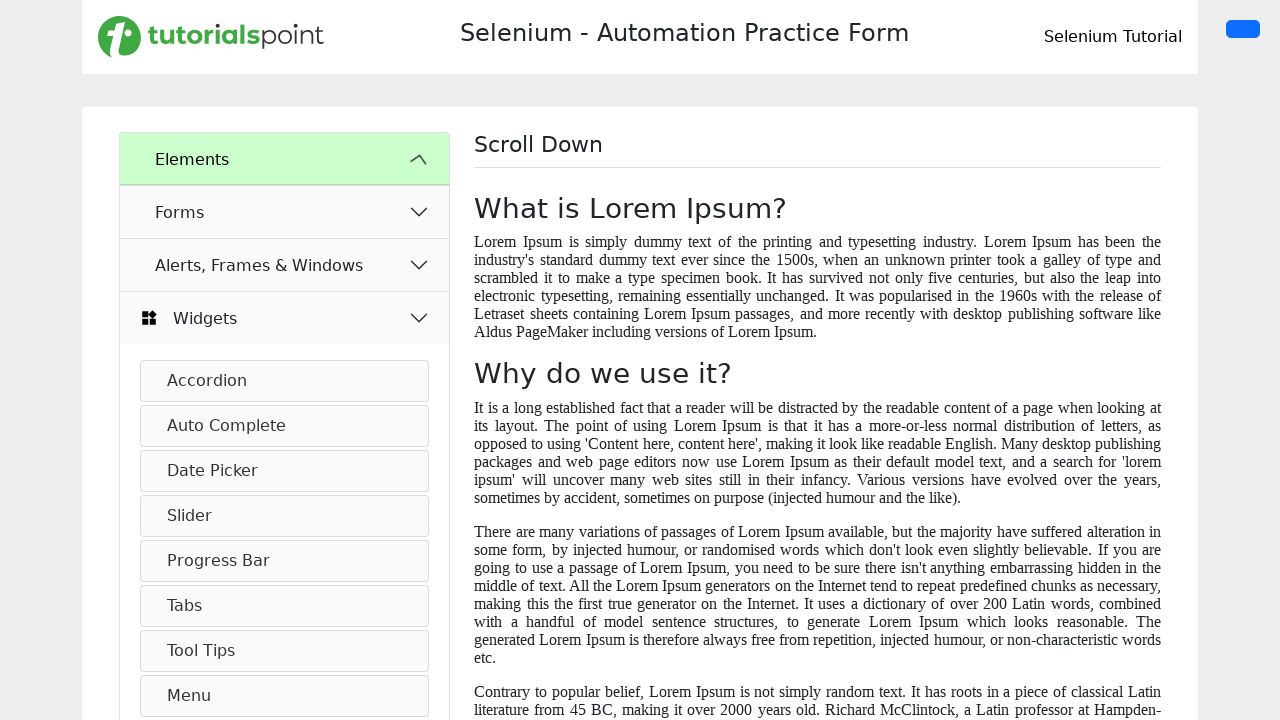

Scrolled to top of page
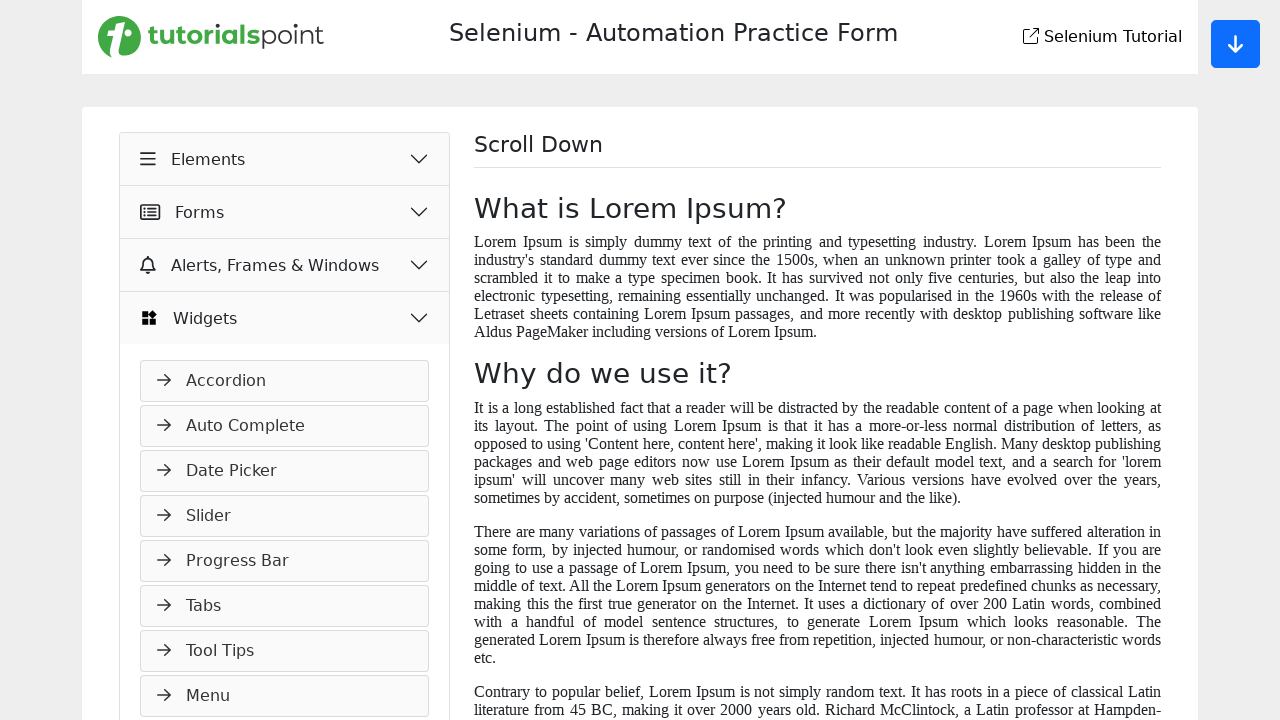

Waited 1400ms for page to stabilize
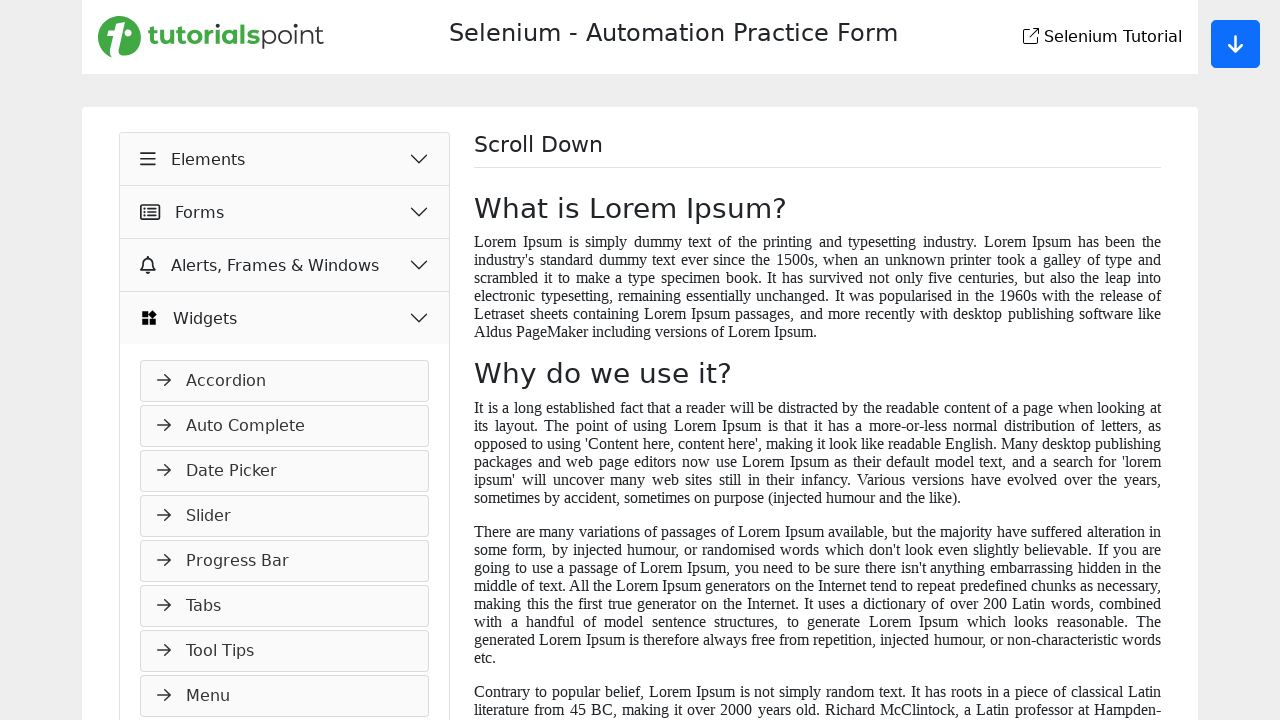

Clicked scroll down button to test scroll functionality at (1236, 44) on xpath=//a[@class='scrollDown btn btn-primary btn-floating btn-lg']//*[name()='sv
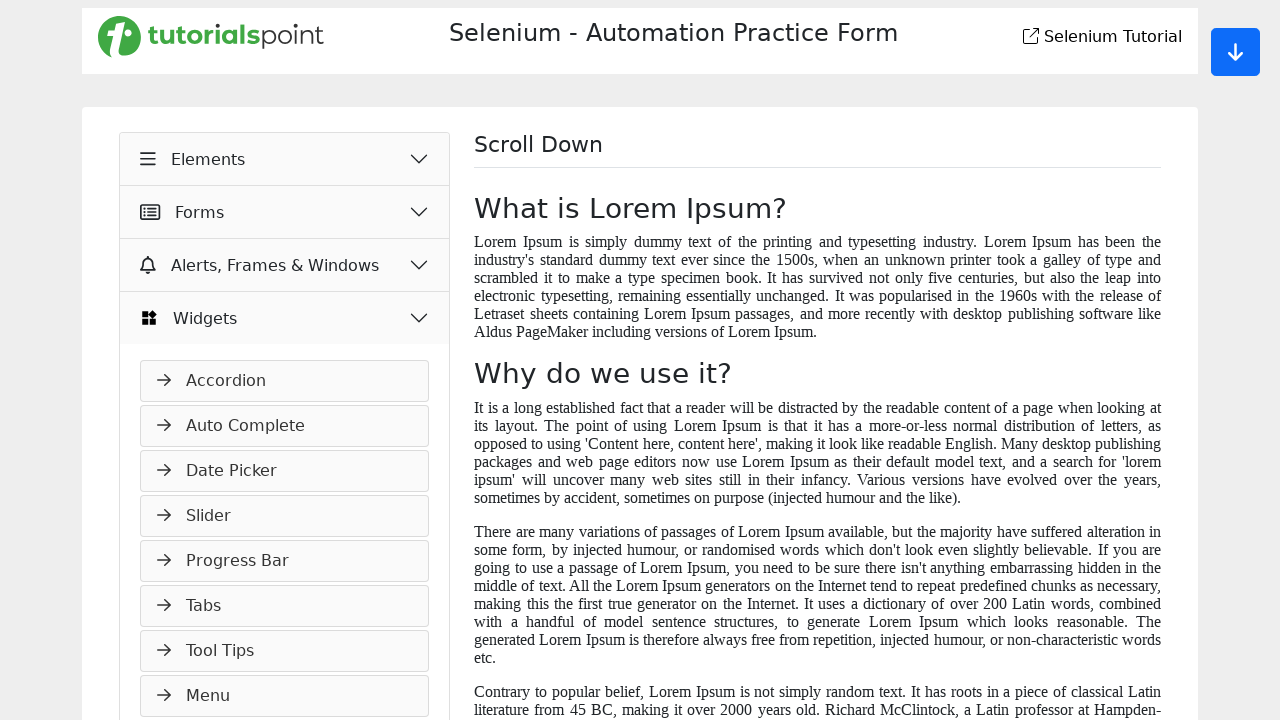

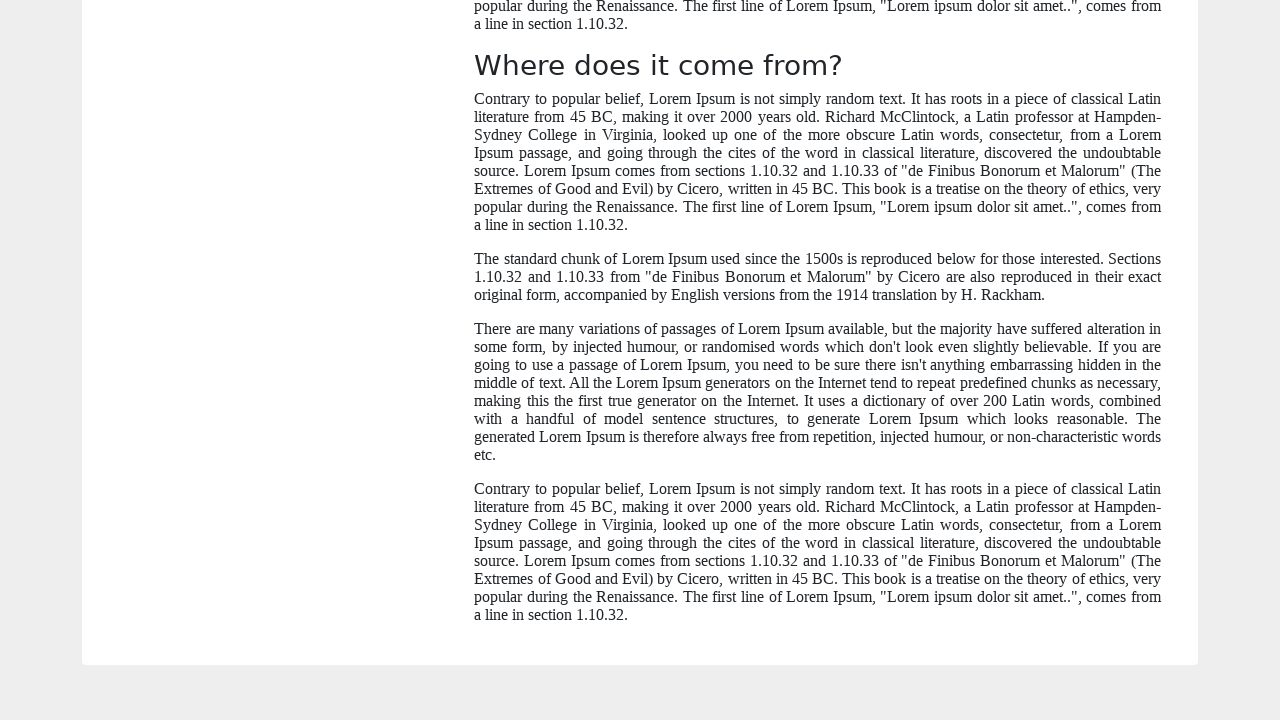